Tests dynamic content loading by clicking the Start button and verifying that "Hello World!" text appears after loading

Starting URL: https://the-internet.herokuapp.com/dynamic_loading/1

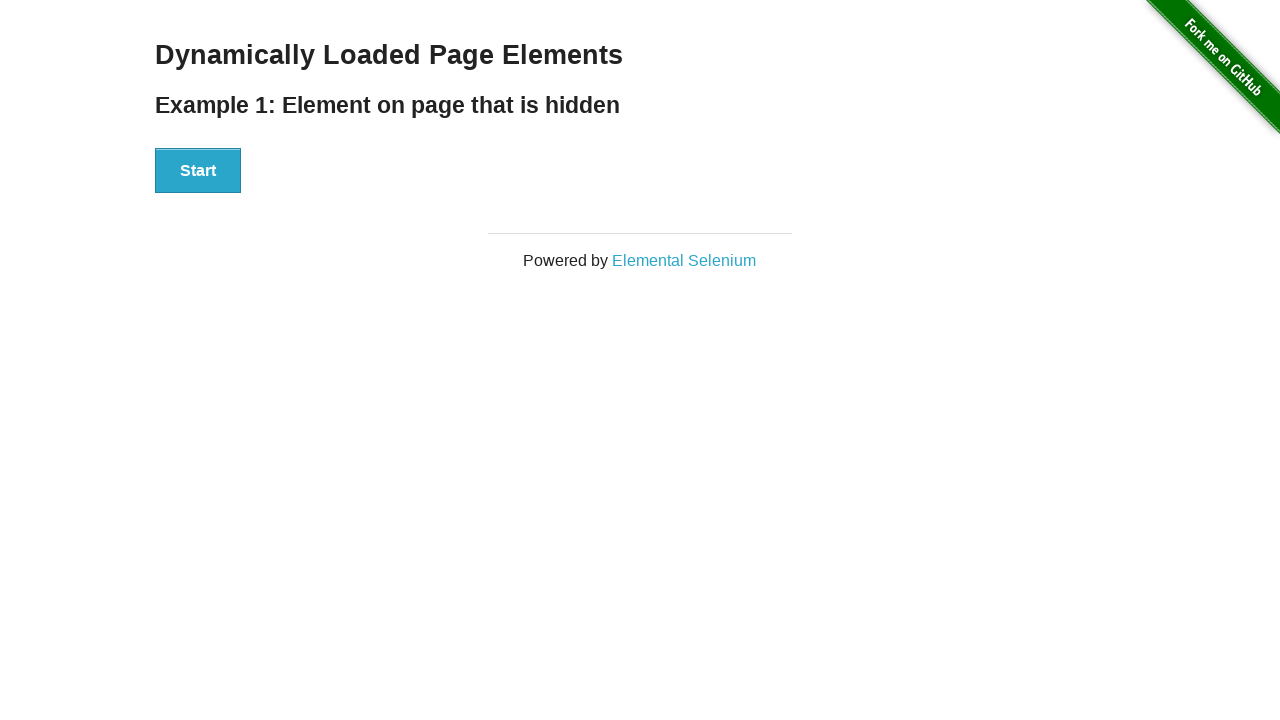

Clicked the Start button to trigger dynamic loading at (198, 171) on xpath=//button[text()='Start']
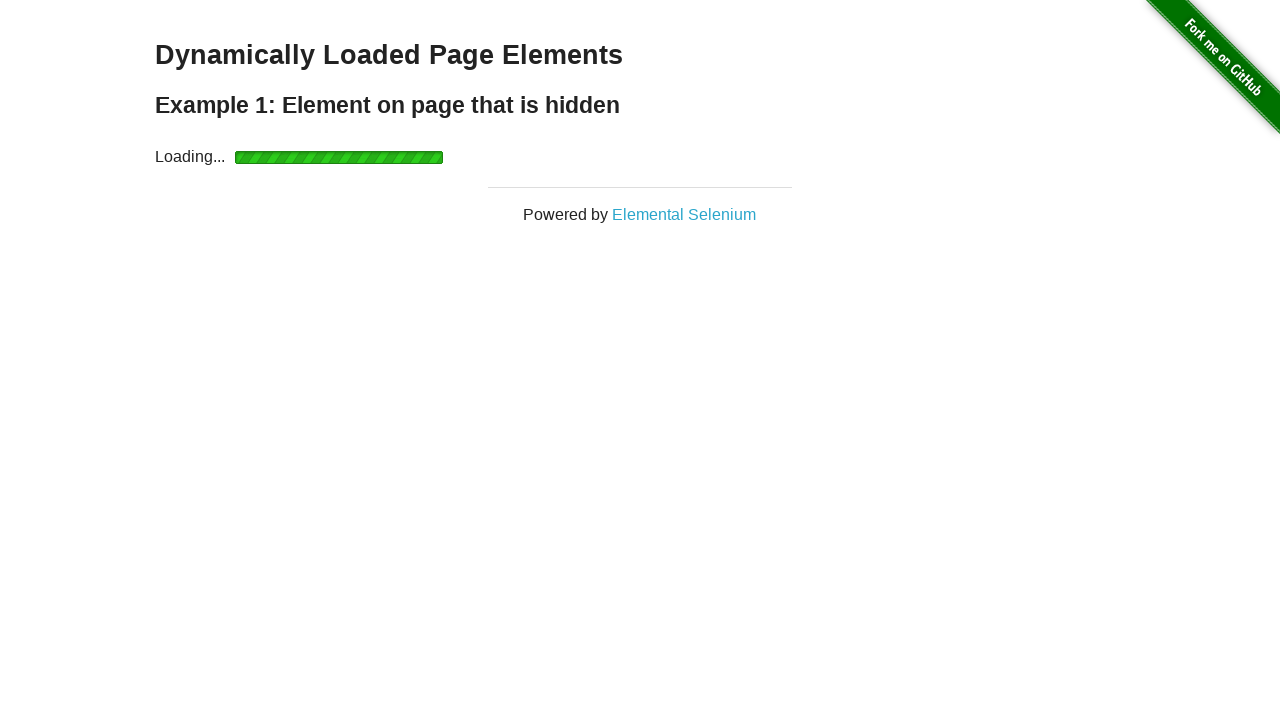

Waited for 'Hello World!' text to appear and become visible
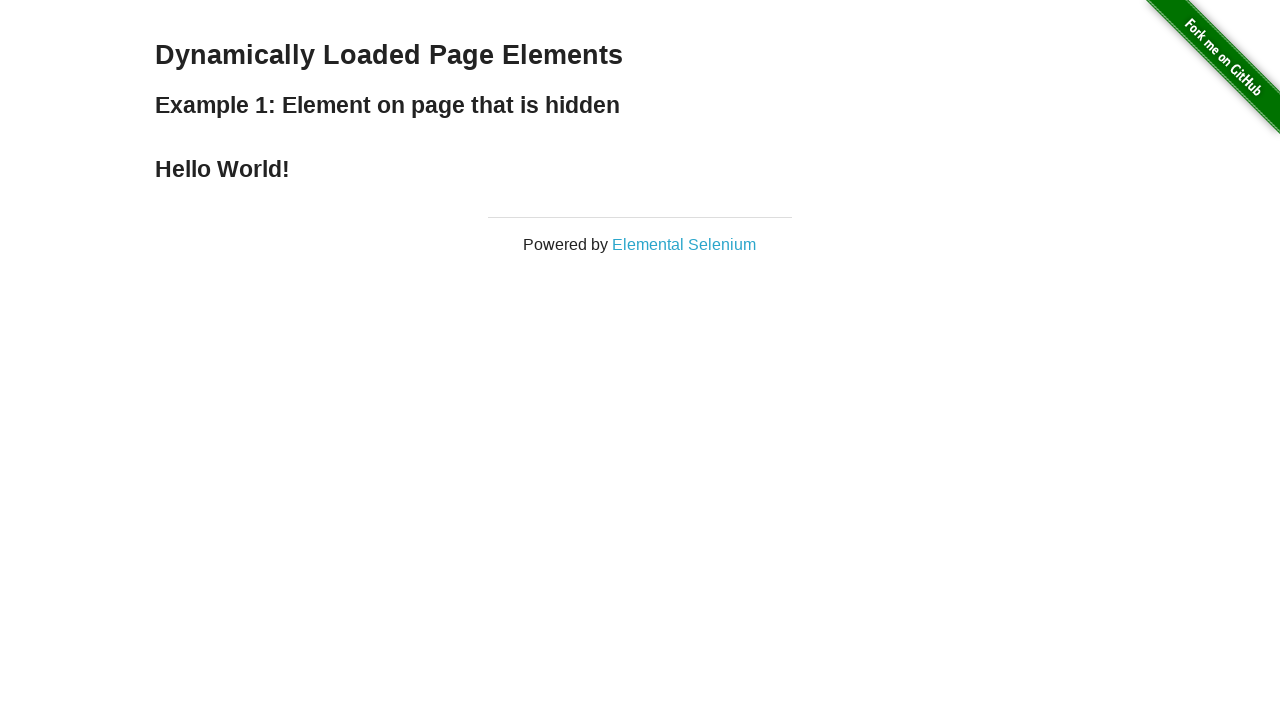

Verified that the 'Hello World!' text content matches expected value
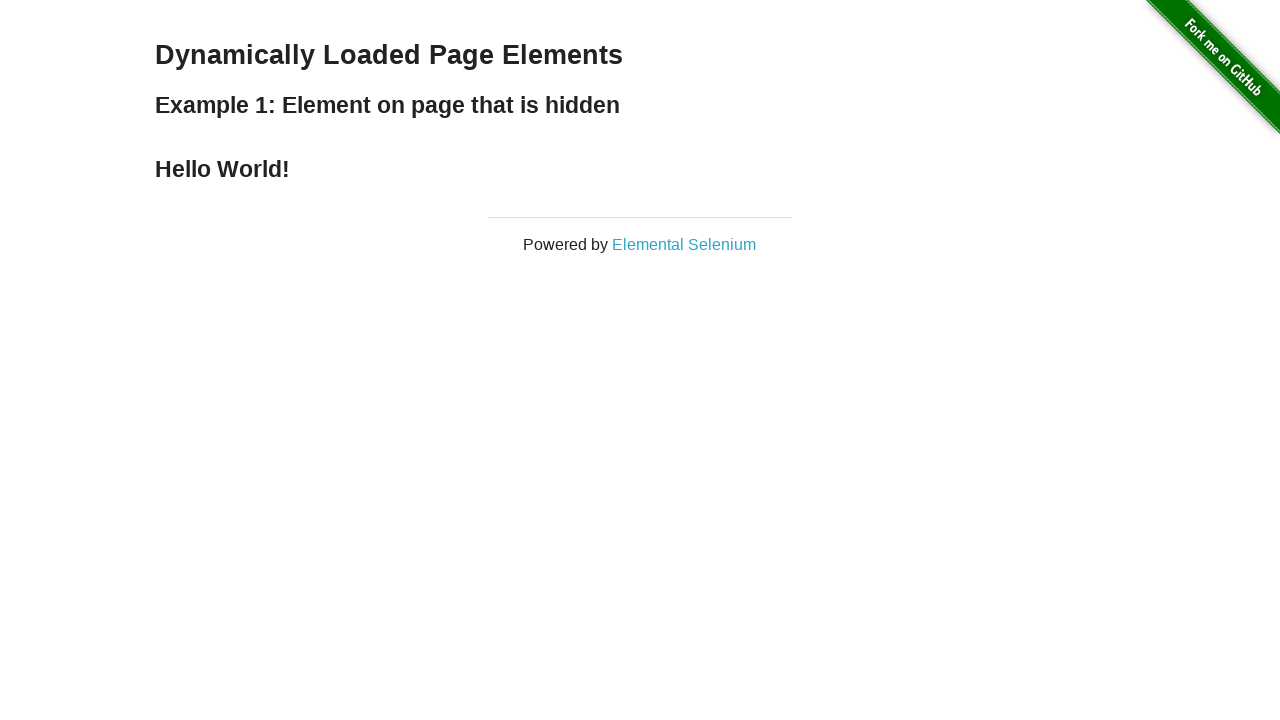

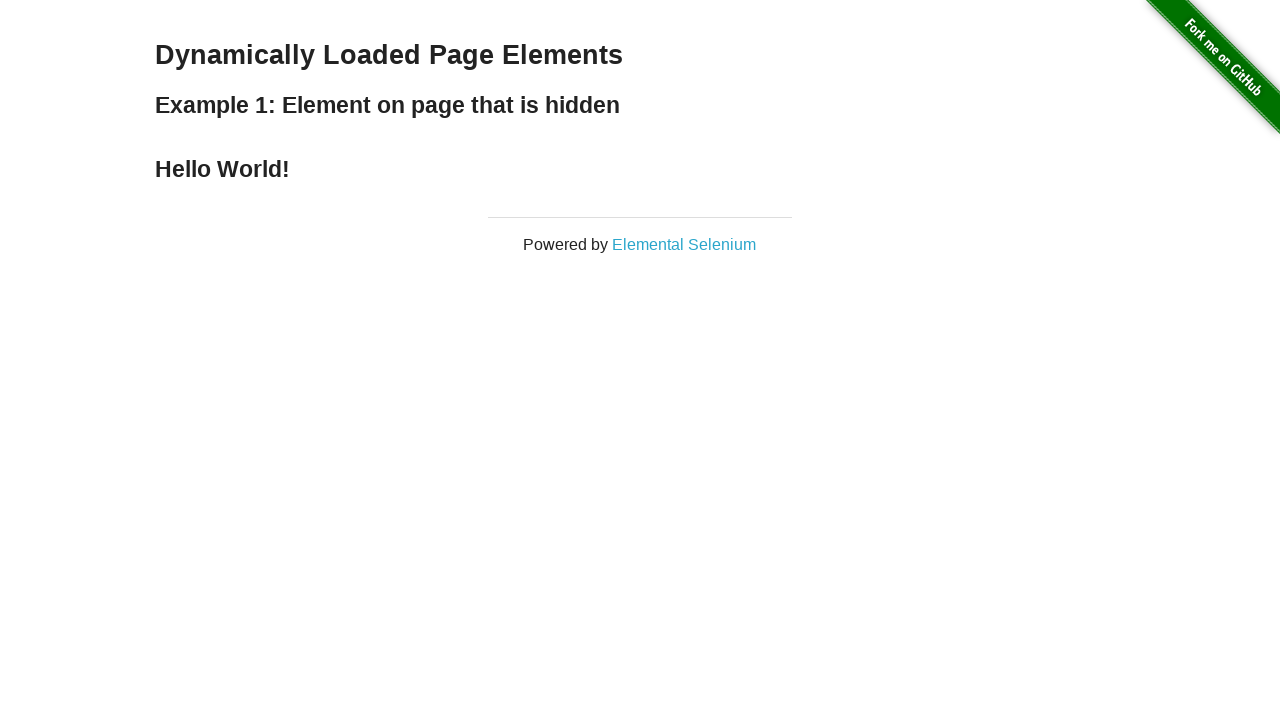